Tests A/B test opt-out functionality by visiting the page, verifying initial heading, adding an opt-out cookie, refreshing the page, and verifying the heading changes to indicate no A/B test.

Starting URL: http://the-internet.herokuapp.com/abtest

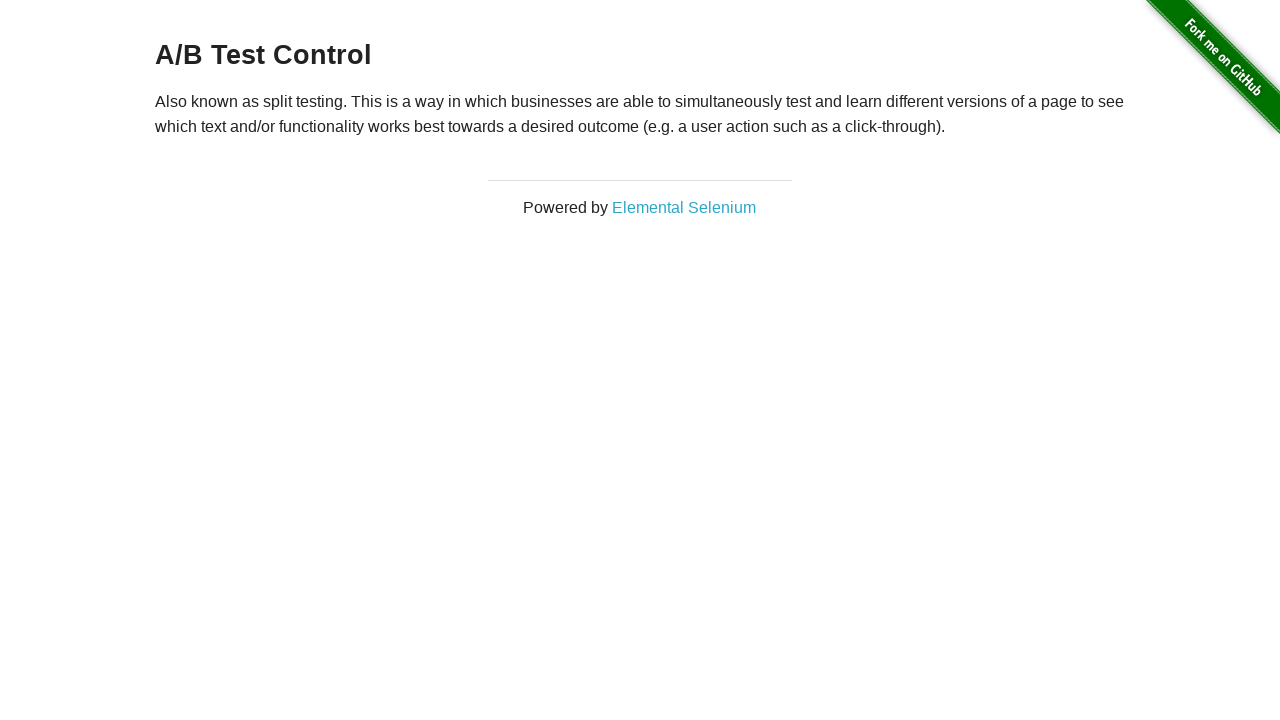

Located the h3 heading element
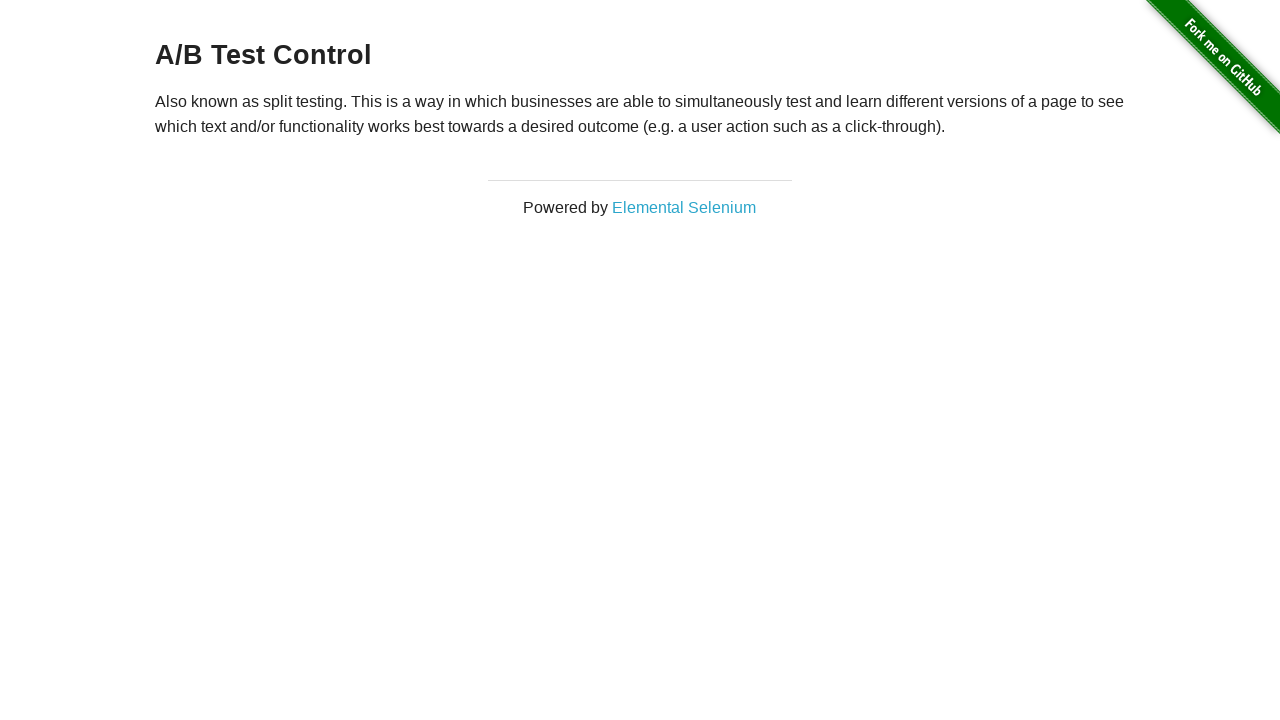

Waited for h3 heading to be visible on initial page load
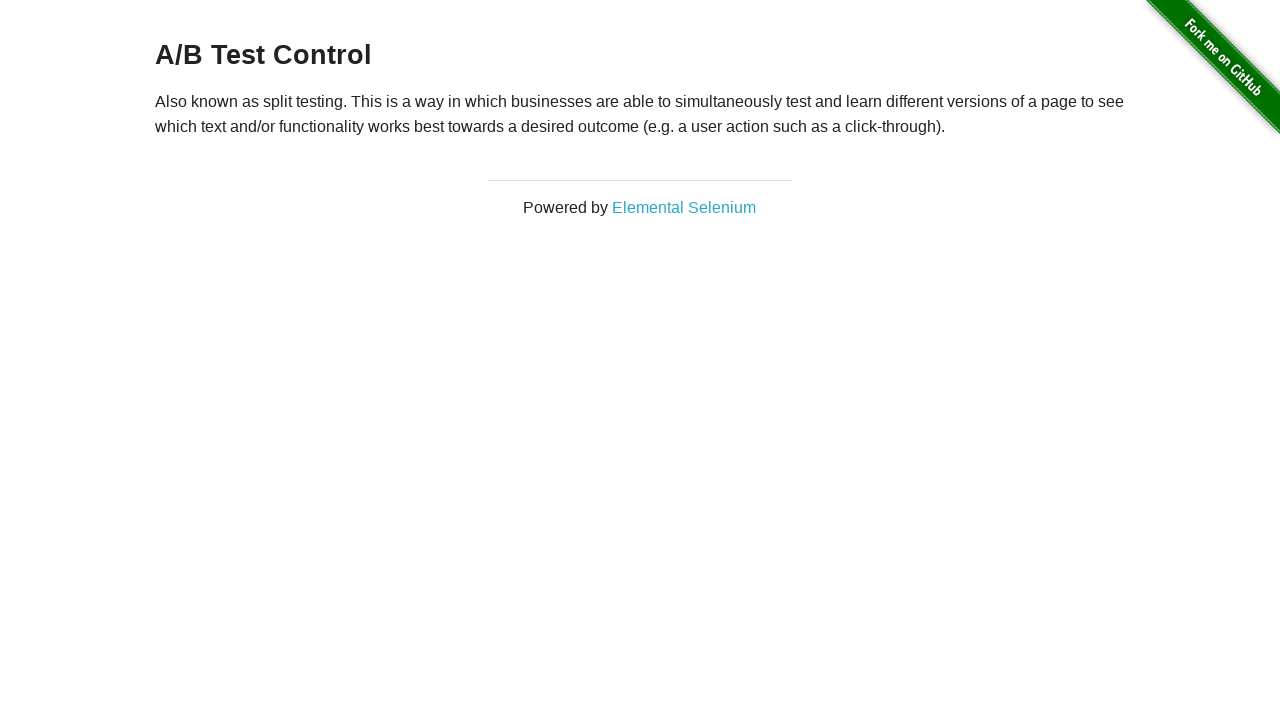

Added optimizelyOptOut cookie to opt out of A/B test
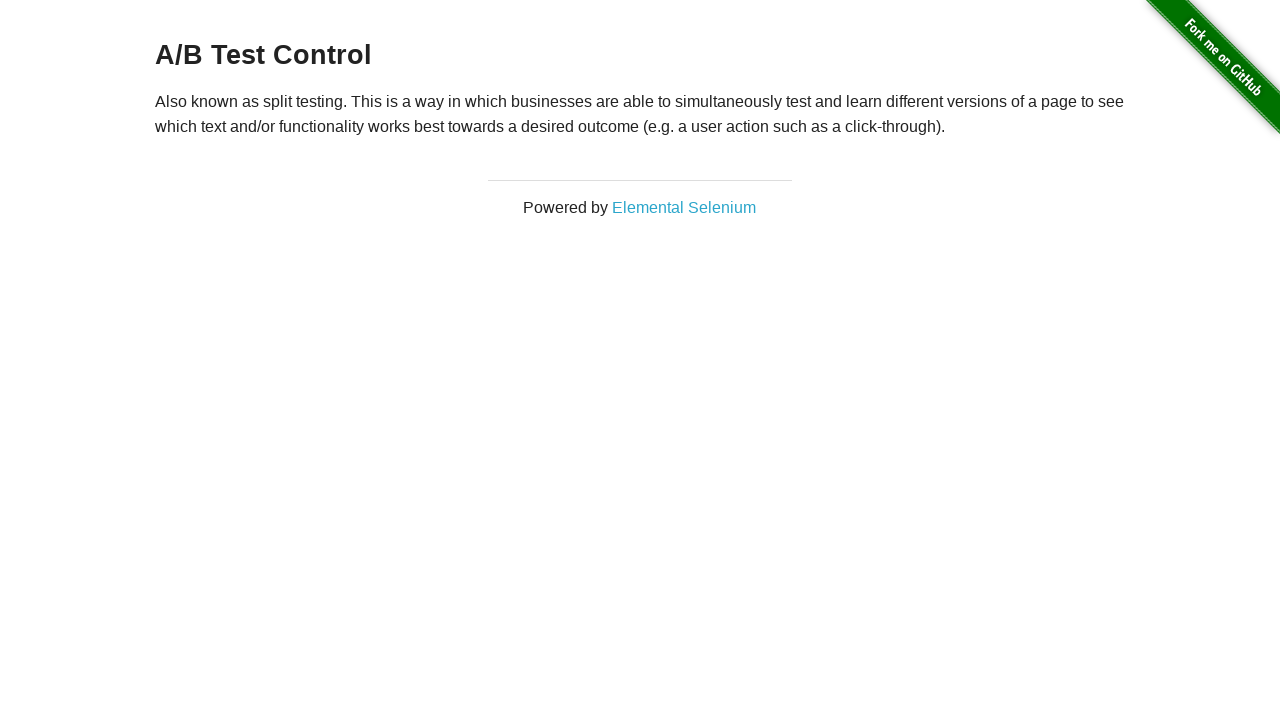

Refreshed the page after adding opt-out cookie
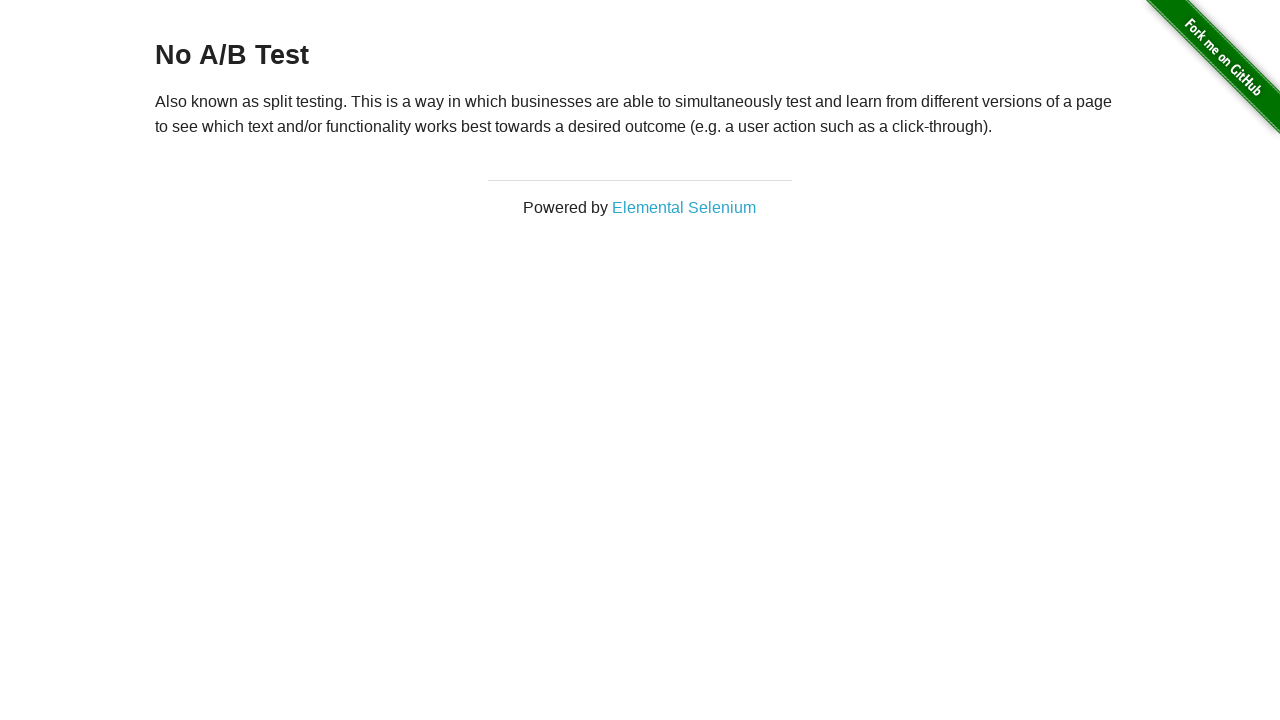

Waited for h3 heading to be visible after page refresh
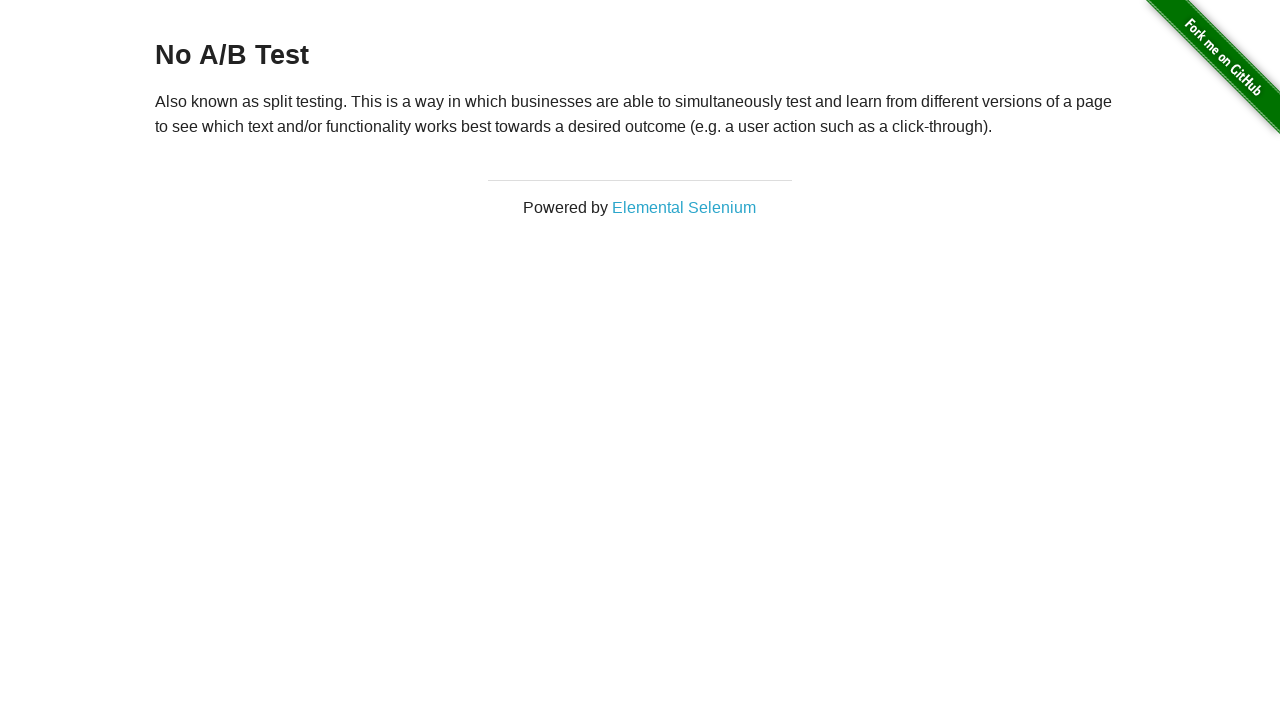

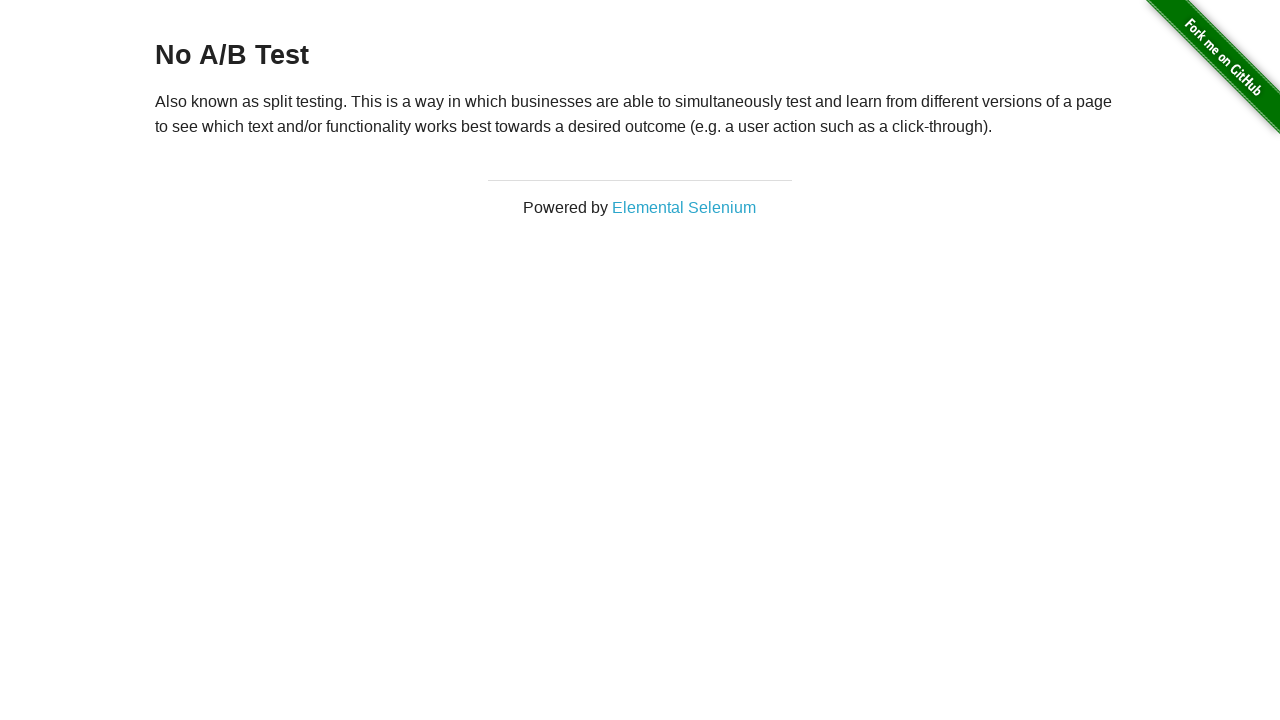